Tests registration page error handling by entering only a zip code and clicking register without filling other required fields, then verifying the error message is displayed

Starting URL: https://www.sharelane.com/cgi-bin/register.py

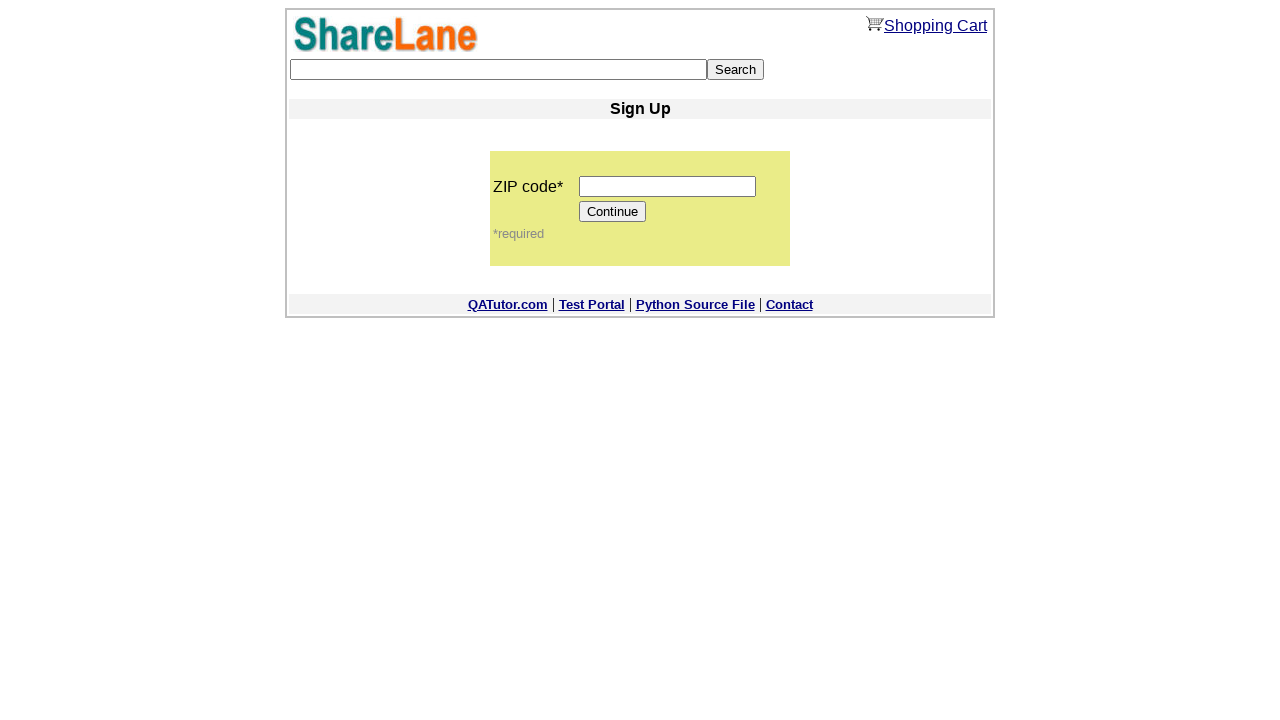

Entered zip code '12345' in registration form on input[name='zip_code']
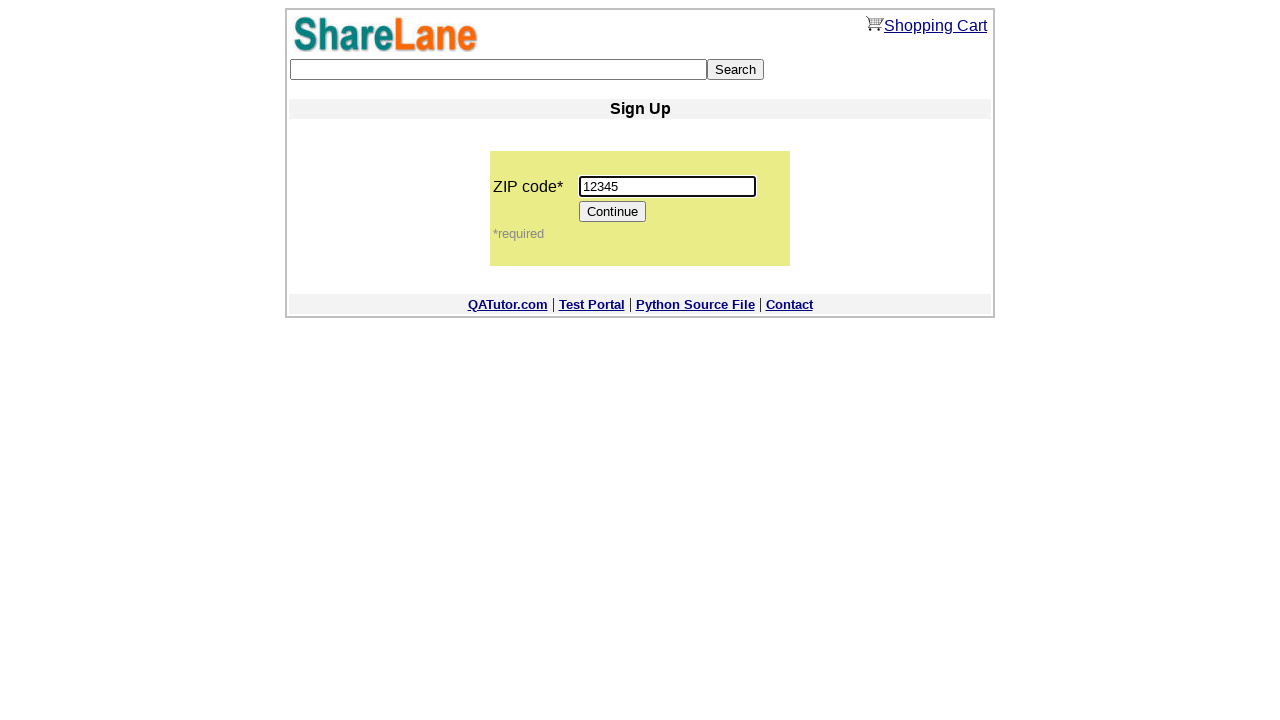

Clicked Continue button to proceed to registration page at (613, 212) on input[value='Continue']
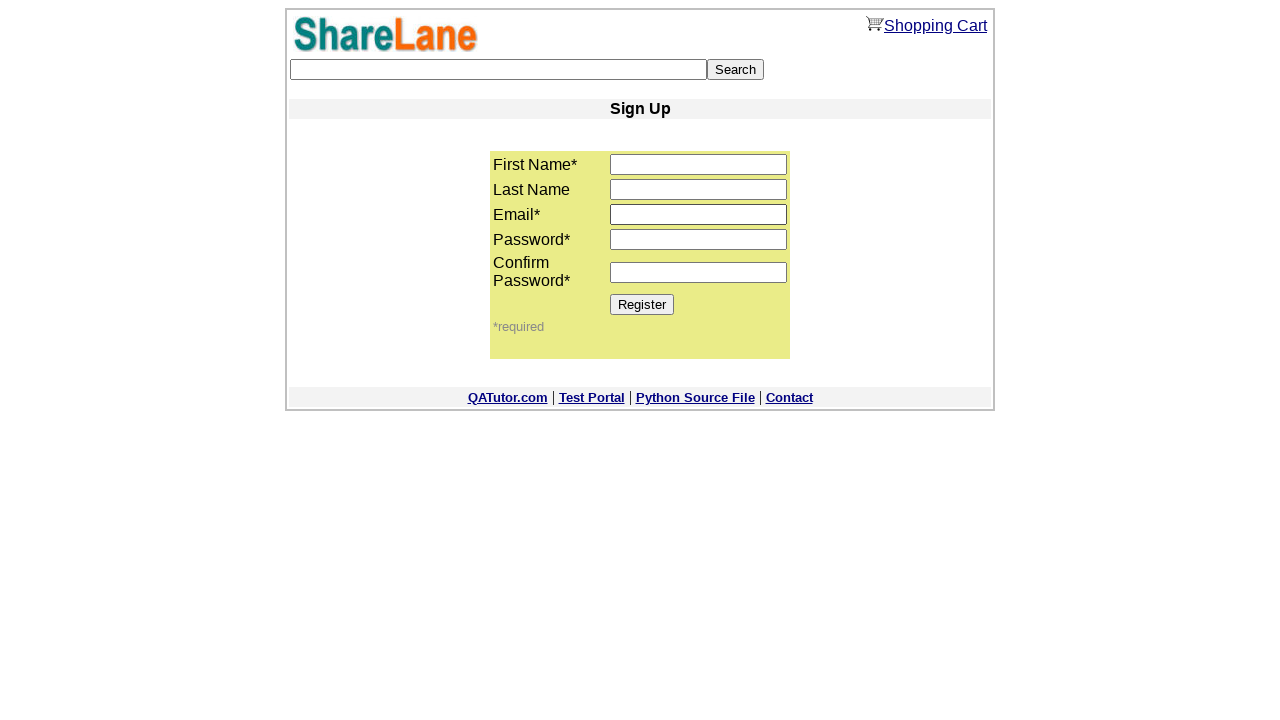

Clicked Register button without filling required fields at (642, 304) on input[value='Register']
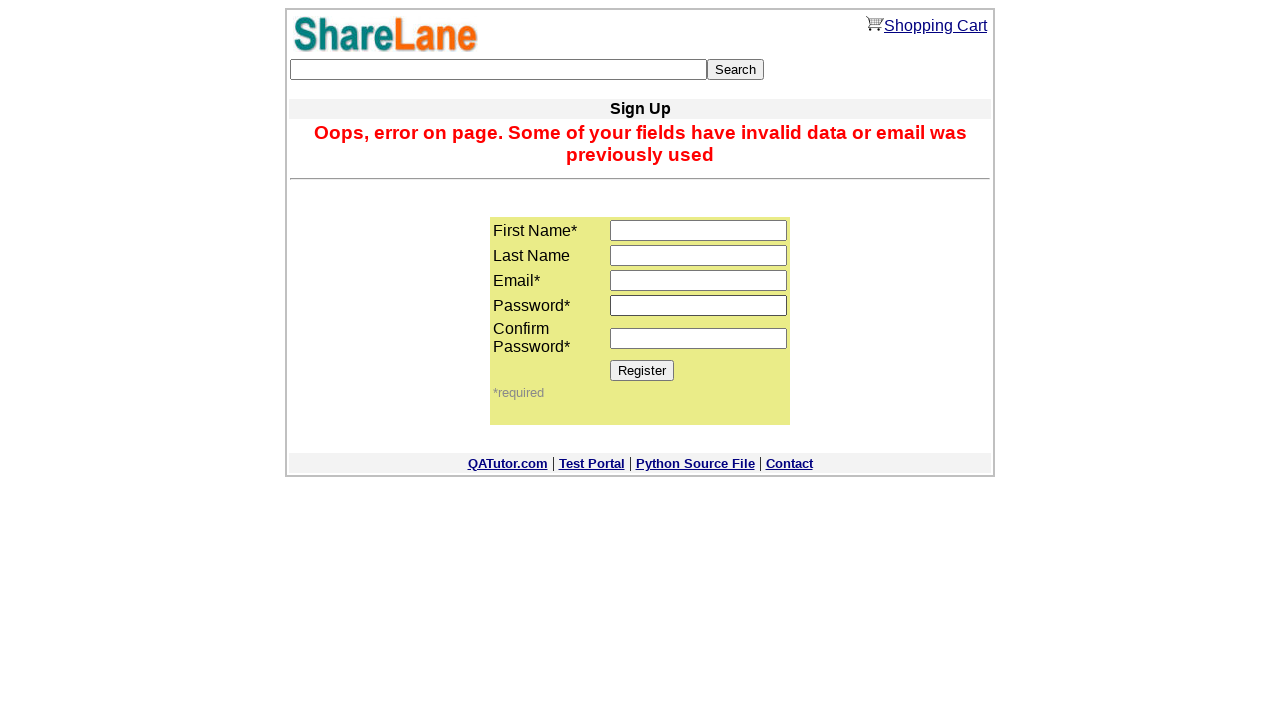

Retrieved error message: 'Oops, error on page. Some of your fields have invalid data or email was previously used'
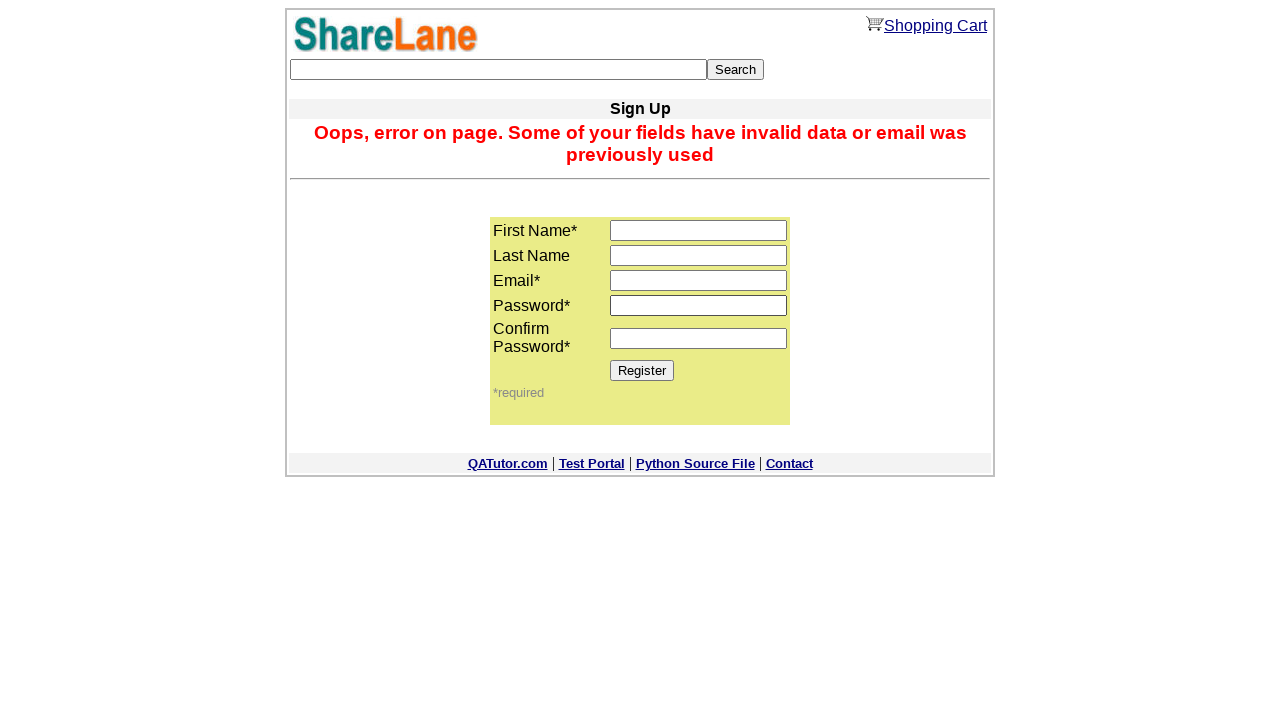

Verified error message matches expected validation error
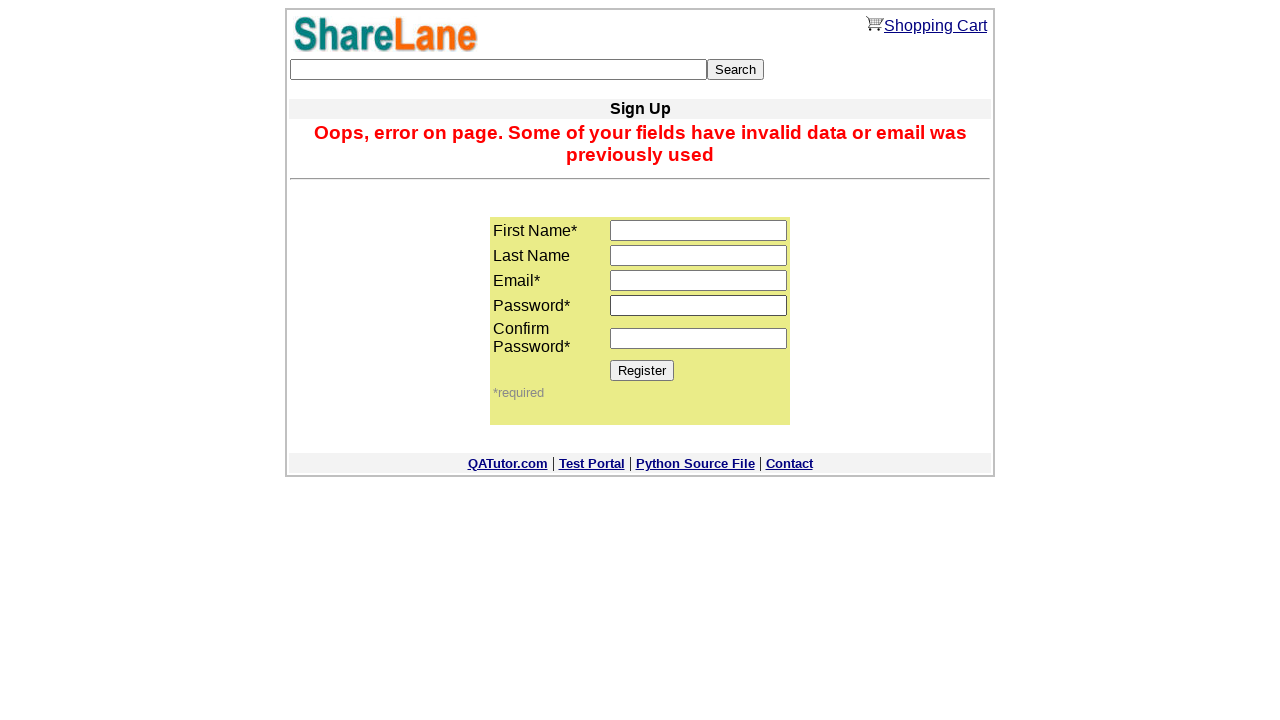

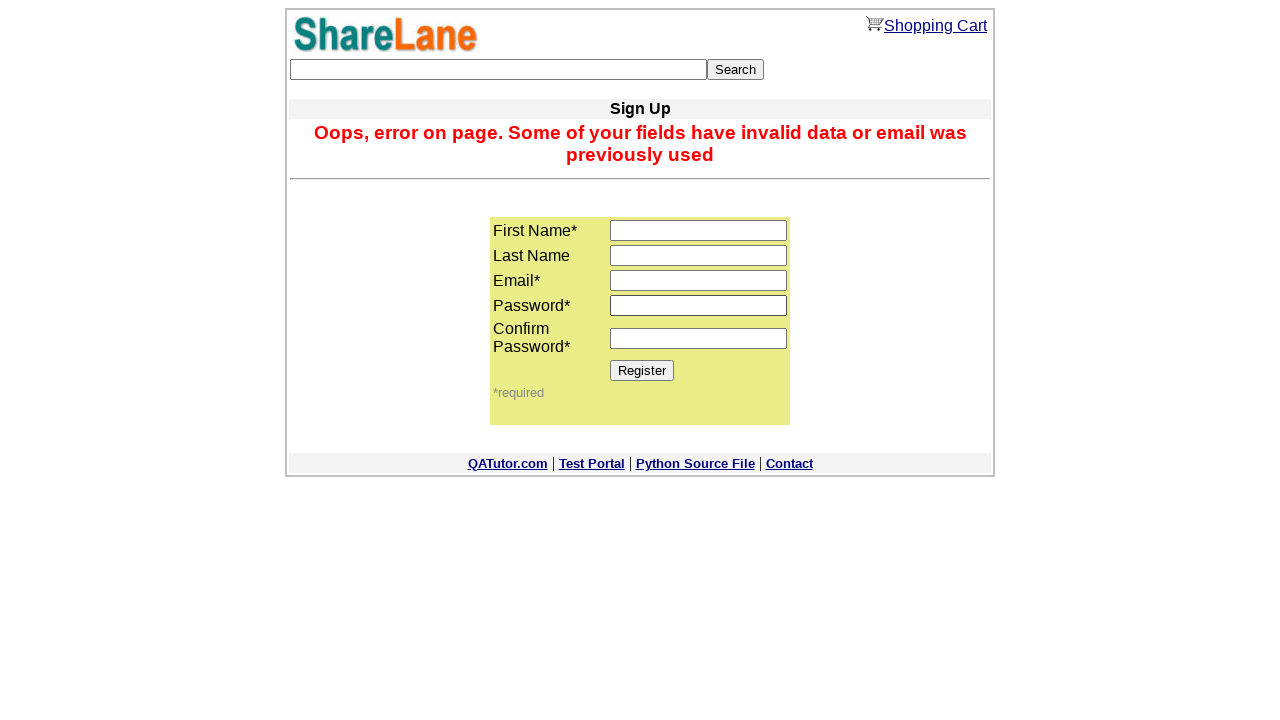